Tests adding multiple todo items to the list and verifies they appear correctly

Starting URL: https://demo.playwright.dev/todomvc

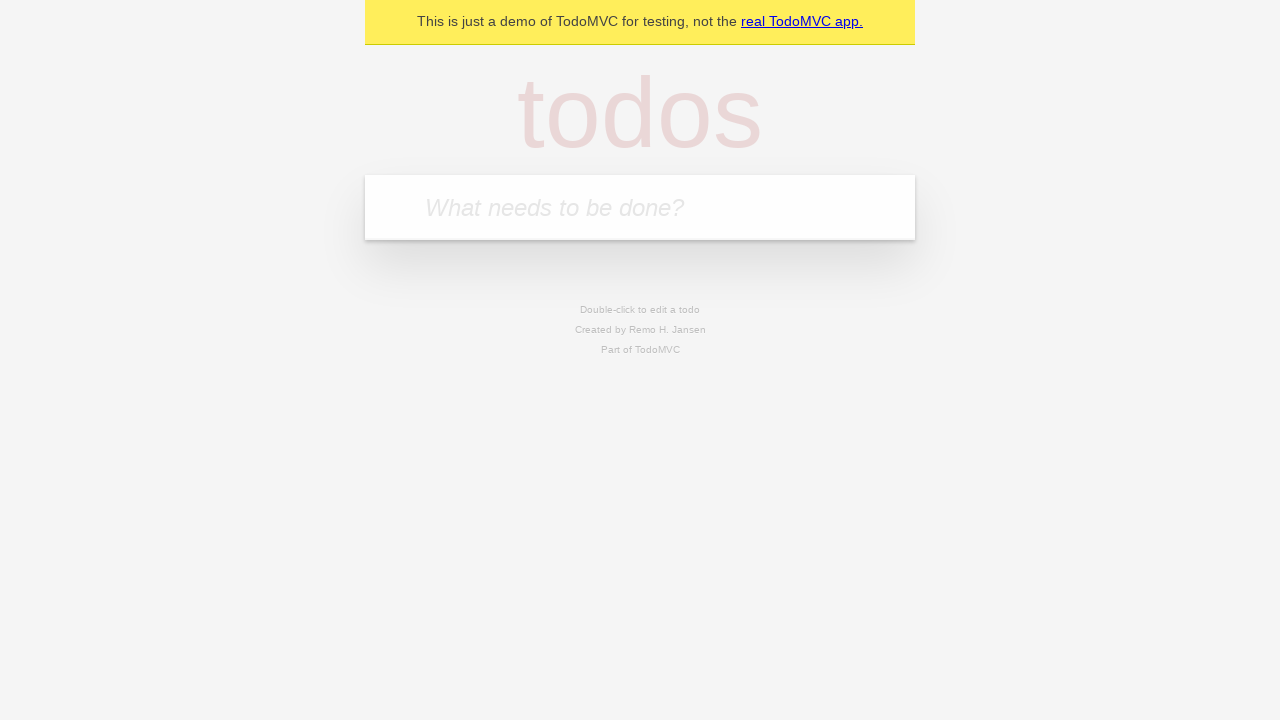

Filled todo input with 'buy some cheese' on internal:attr=[placeholder="What needs to be done?"i]
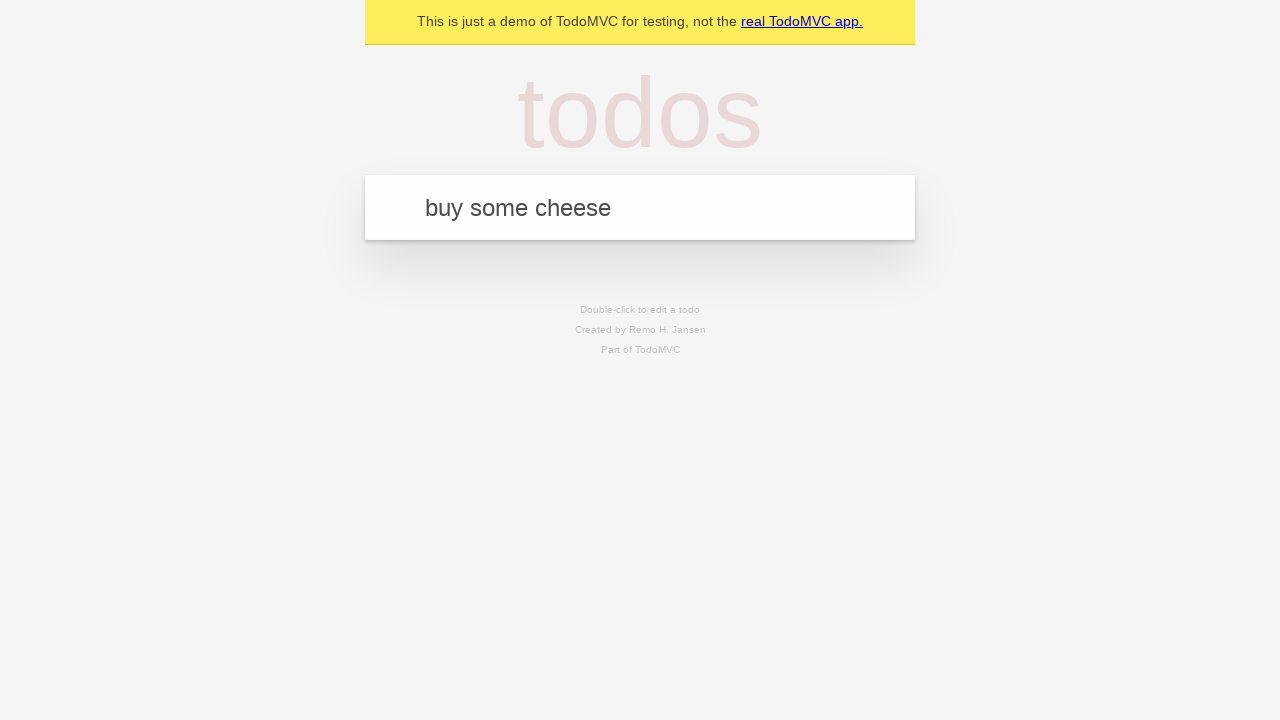

Pressed Enter to add first todo item on internal:attr=[placeholder="What needs to be done?"i]
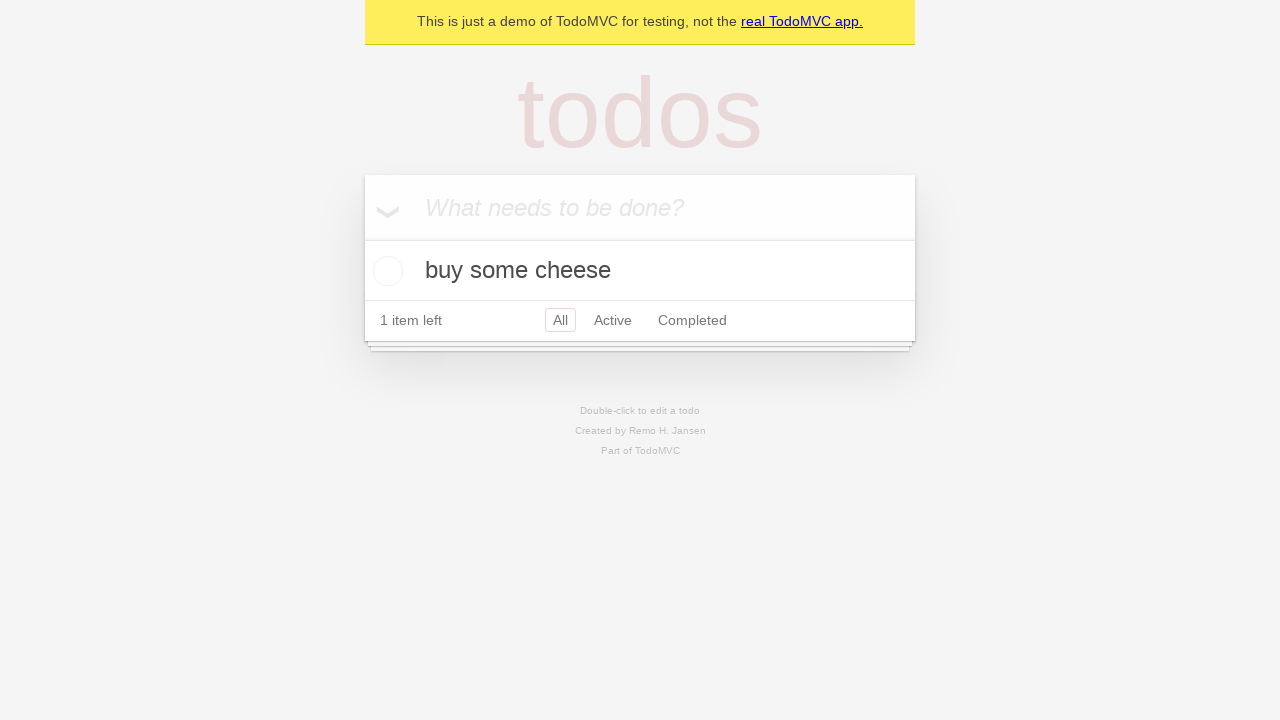

First todo item appeared in the list
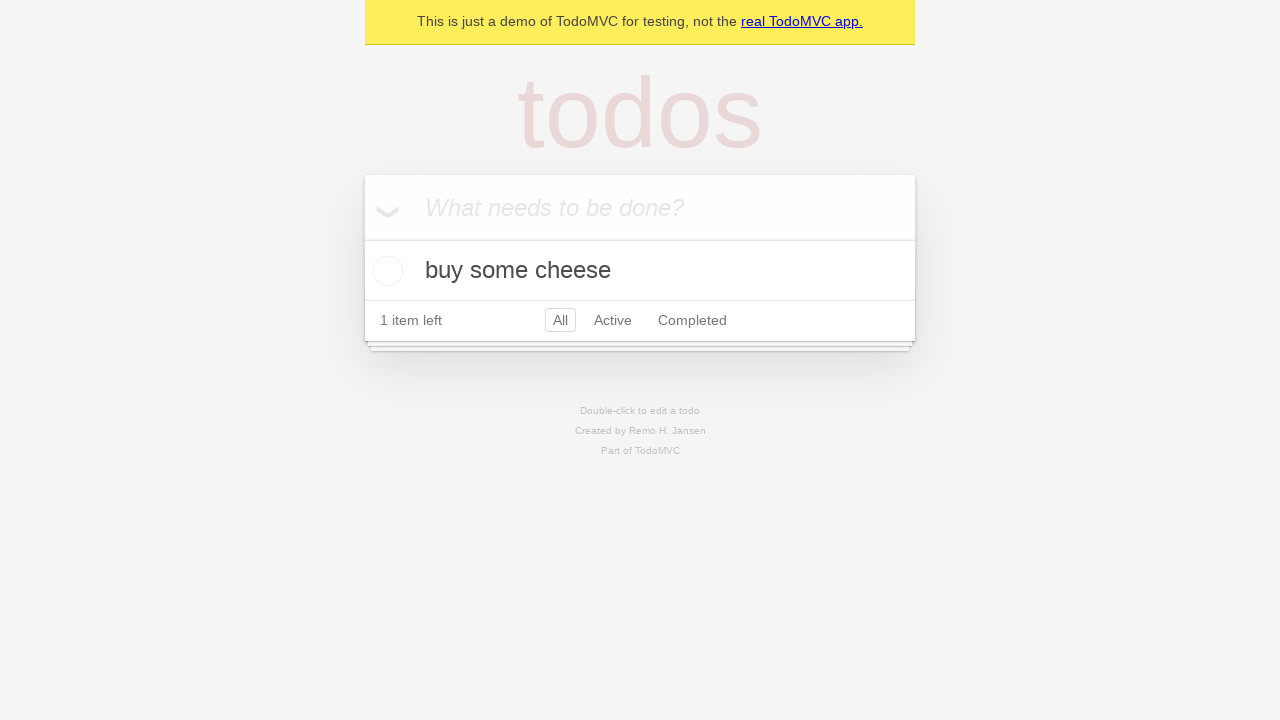

Filled todo input with 'feed the cat' on internal:attr=[placeholder="What needs to be done?"i]
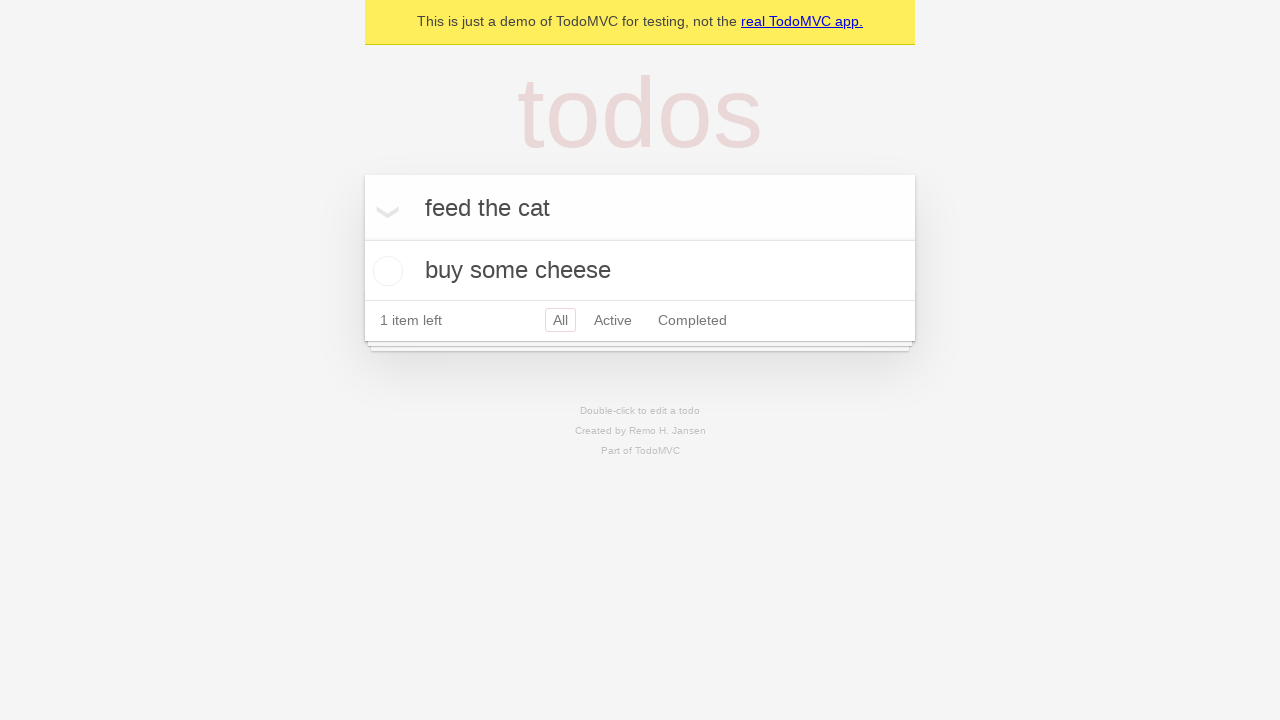

Pressed Enter to add second todo item on internal:attr=[placeholder="What needs to be done?"i]
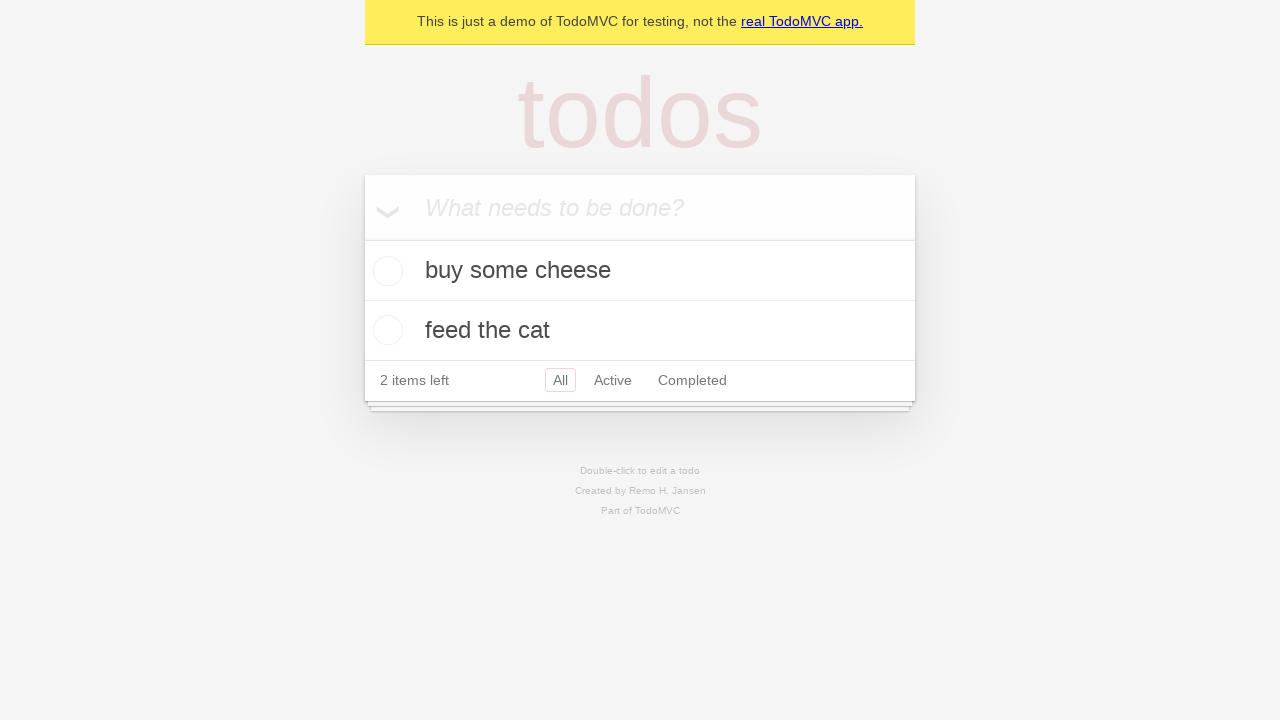

Both todo items are visible in the list
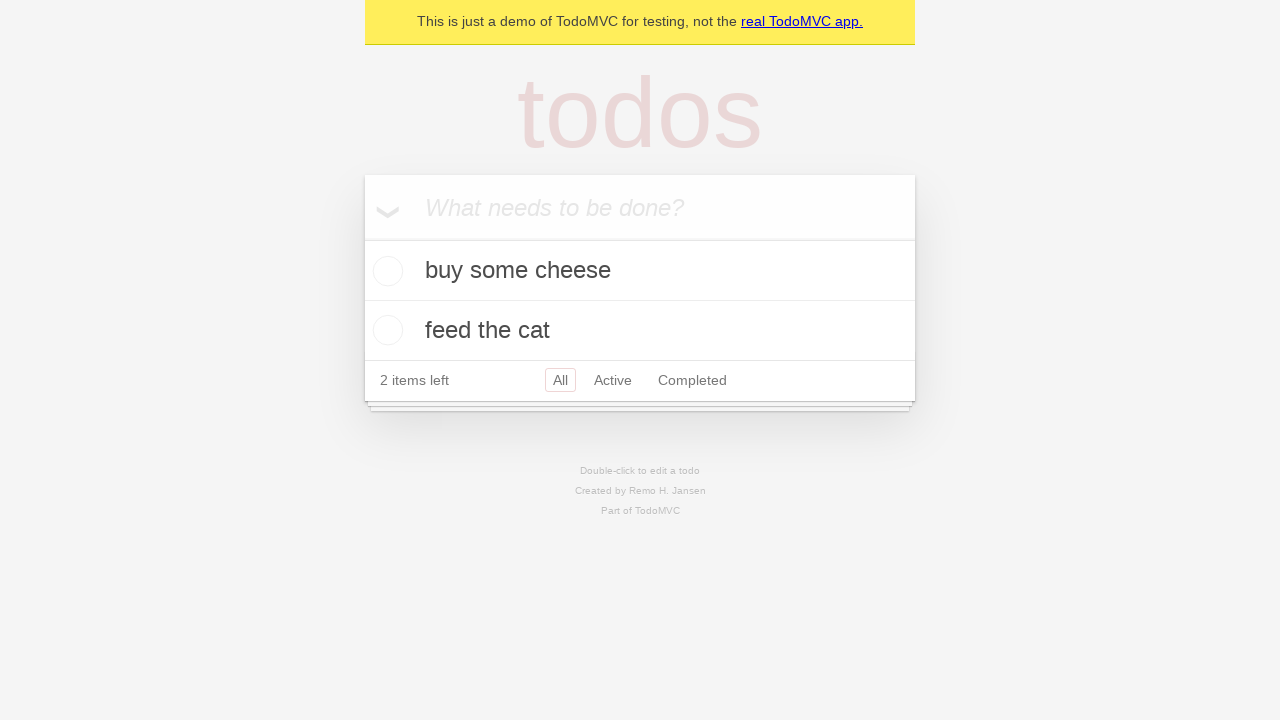

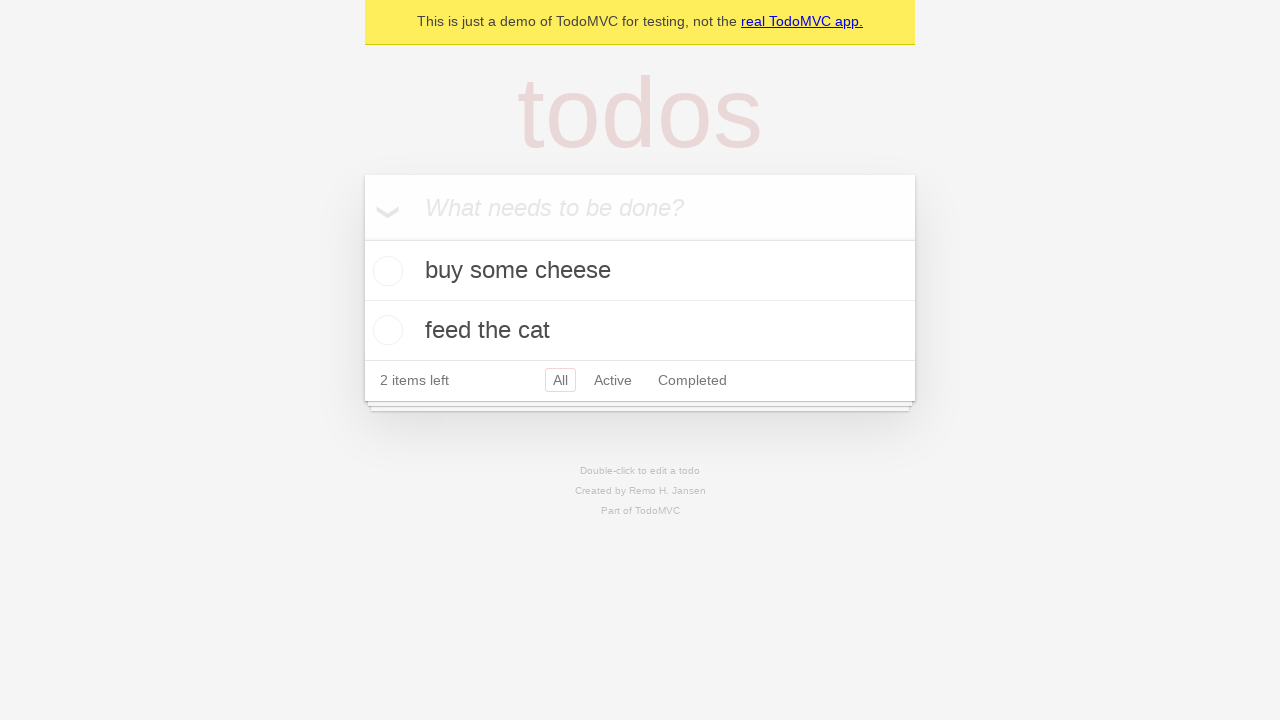